Navigates to OrangeHRM demo site and verifies the login branding logo is present

Starting URL: https://opensource-demo.orangehrmlive.com/

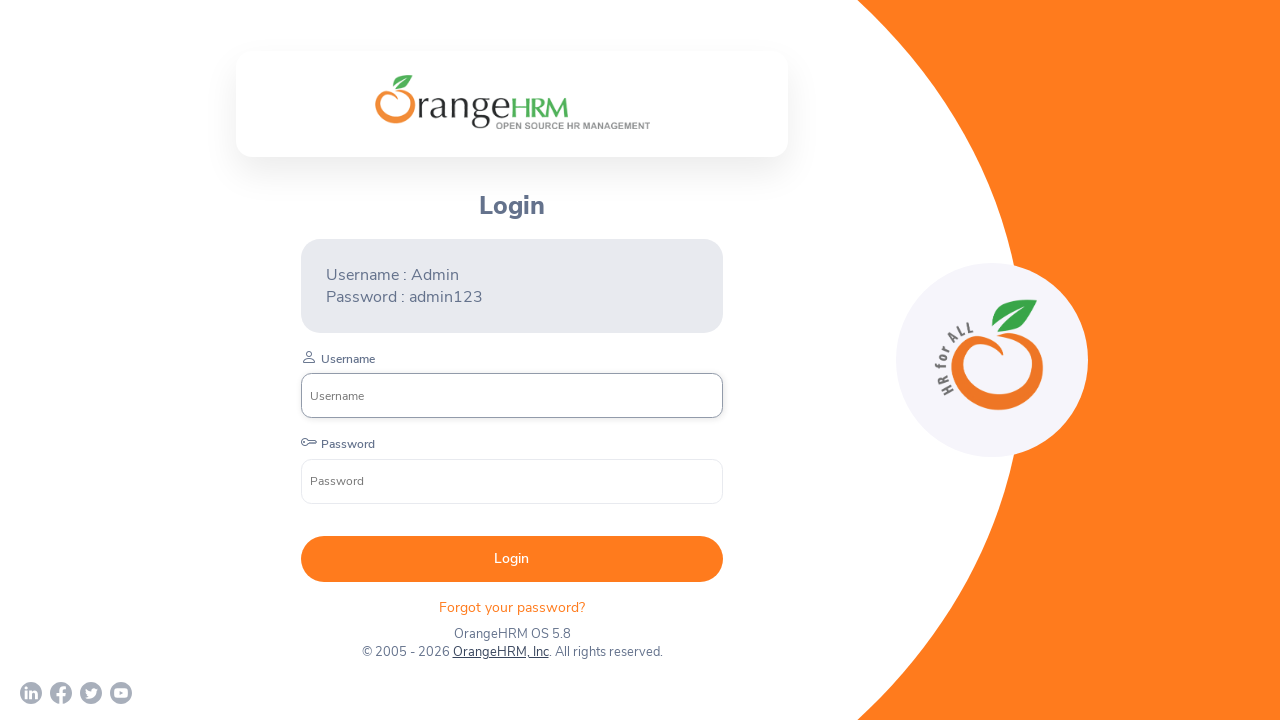

Waited for OrangeHRM login branding logo to become visible
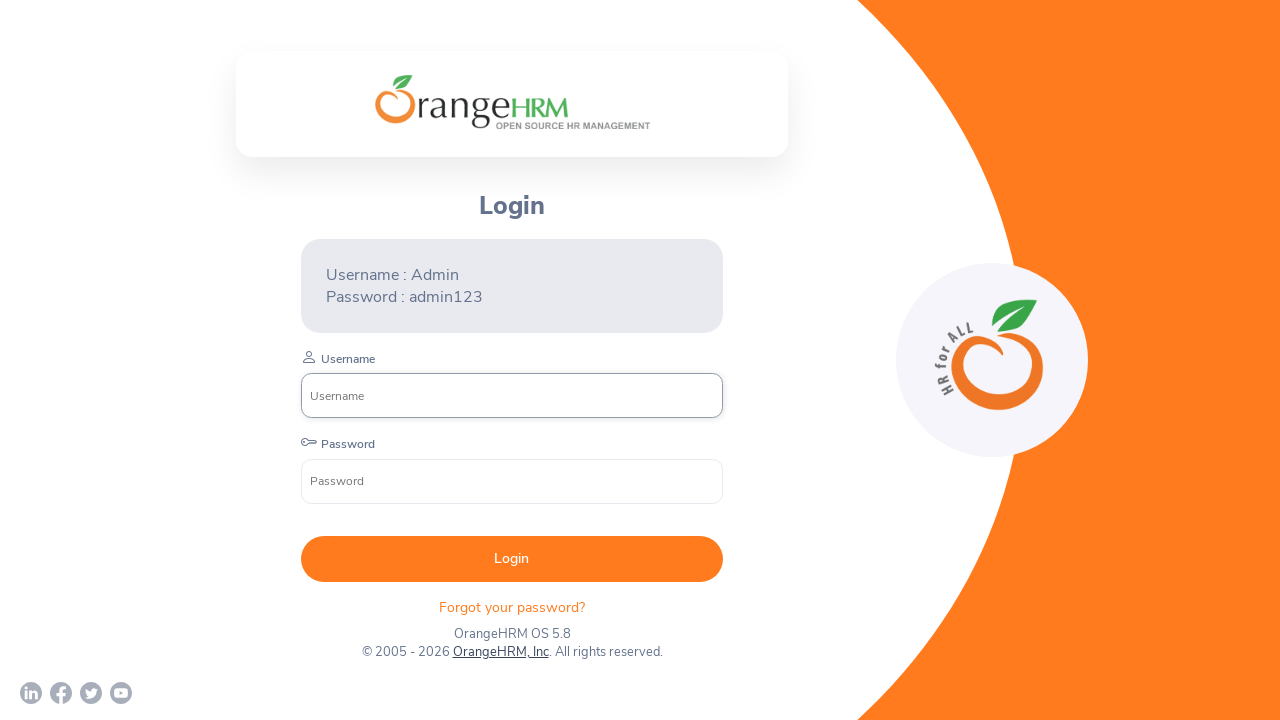

Verified login branding logo is present and visible
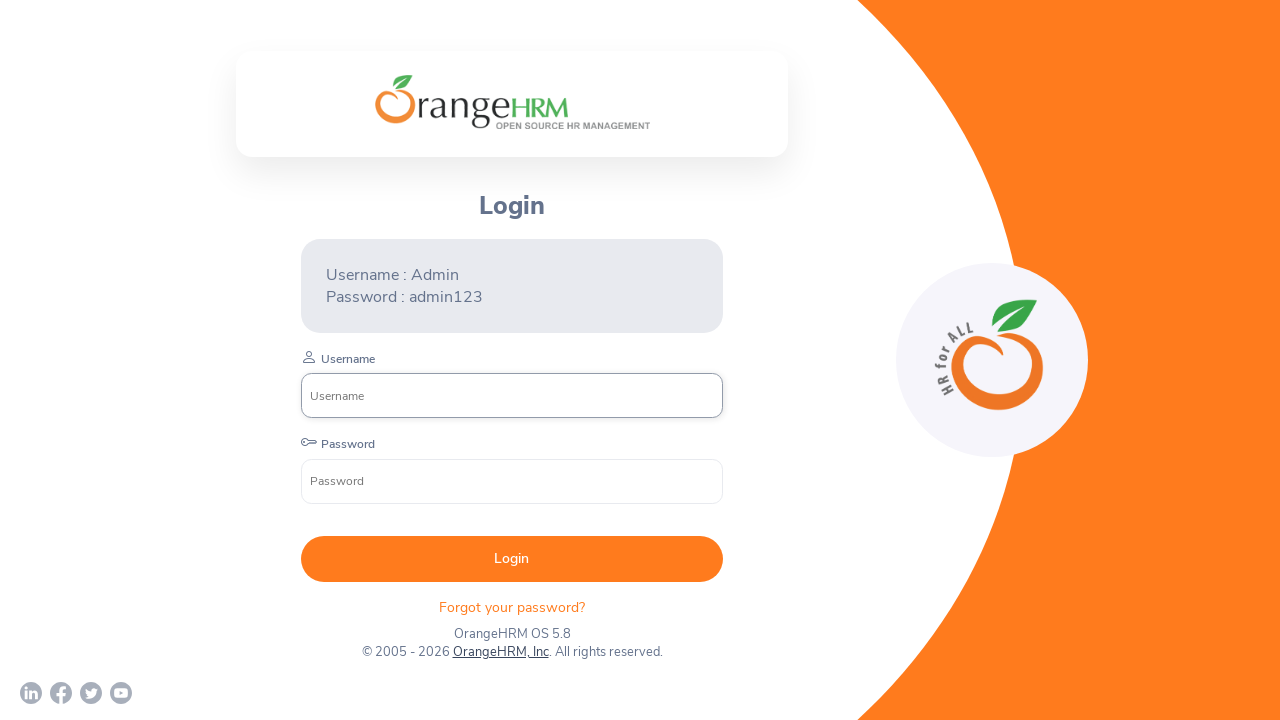

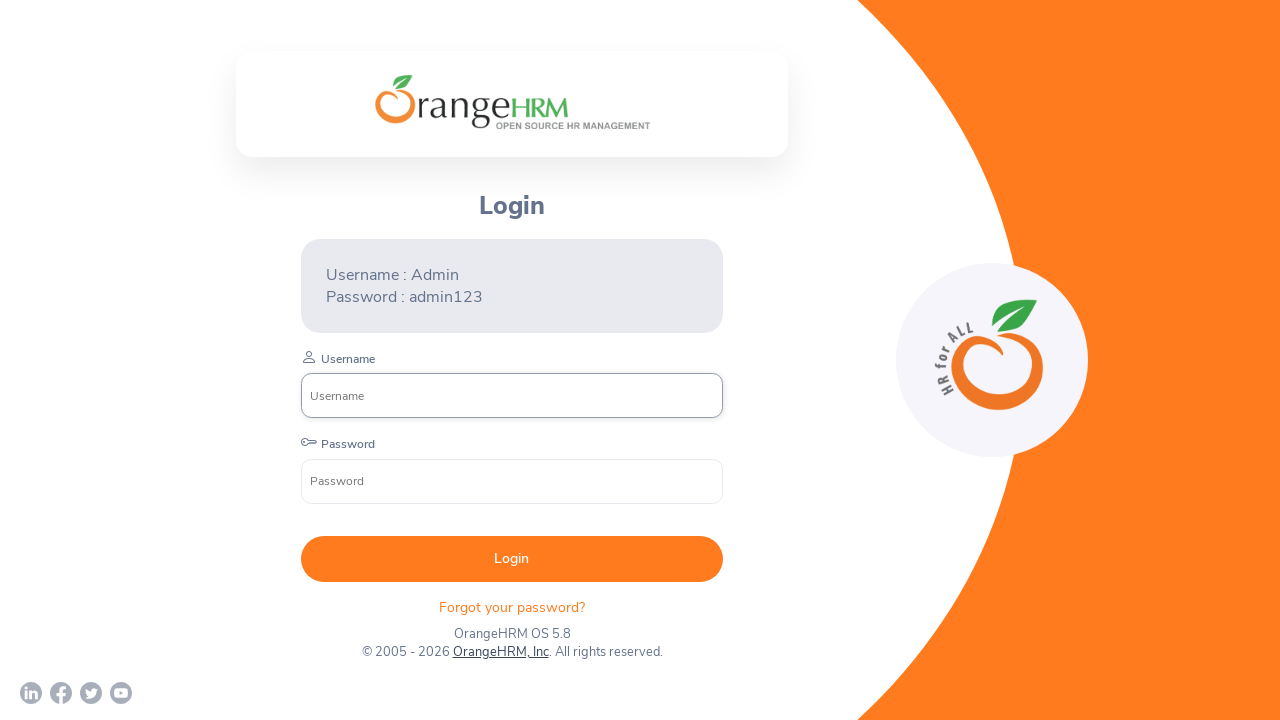